Simple navigation test that loads the Woodland Worldwide homepage and verifies the page loads successfully by waiting for the page to be ready.

Starting URL: https://www.woodlandworldwide.com/

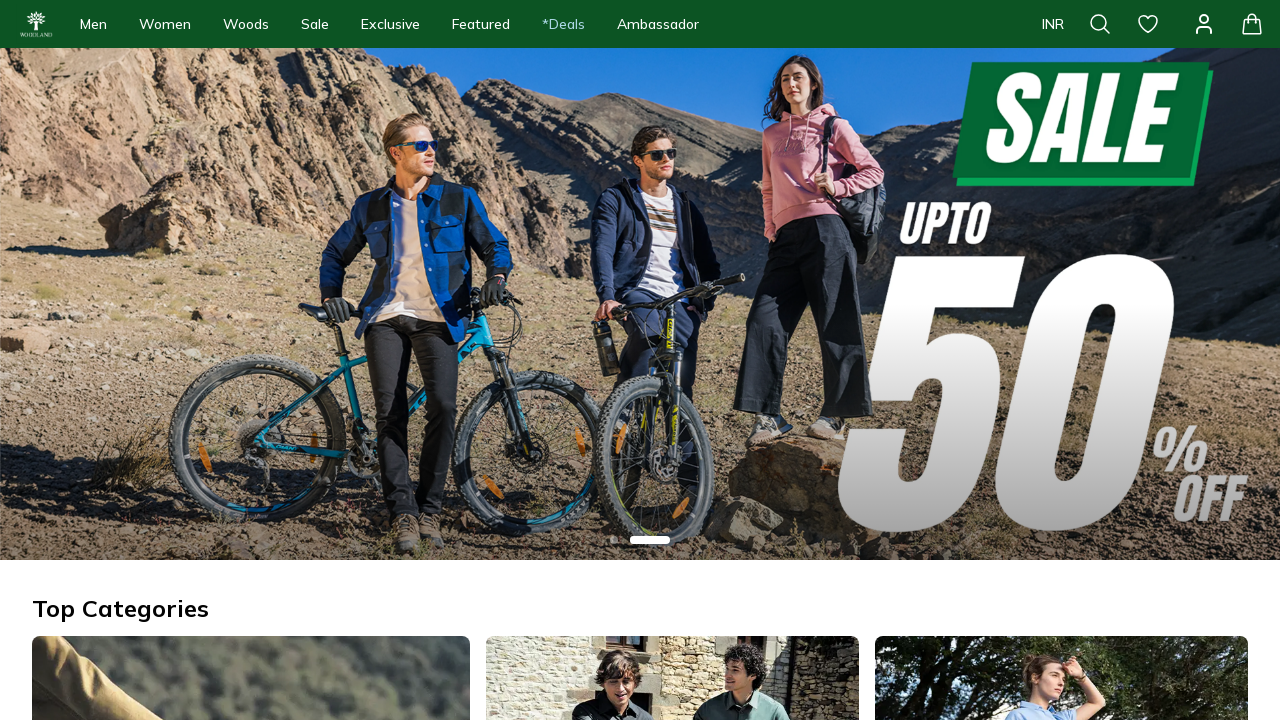

Waited for page DOM content to load
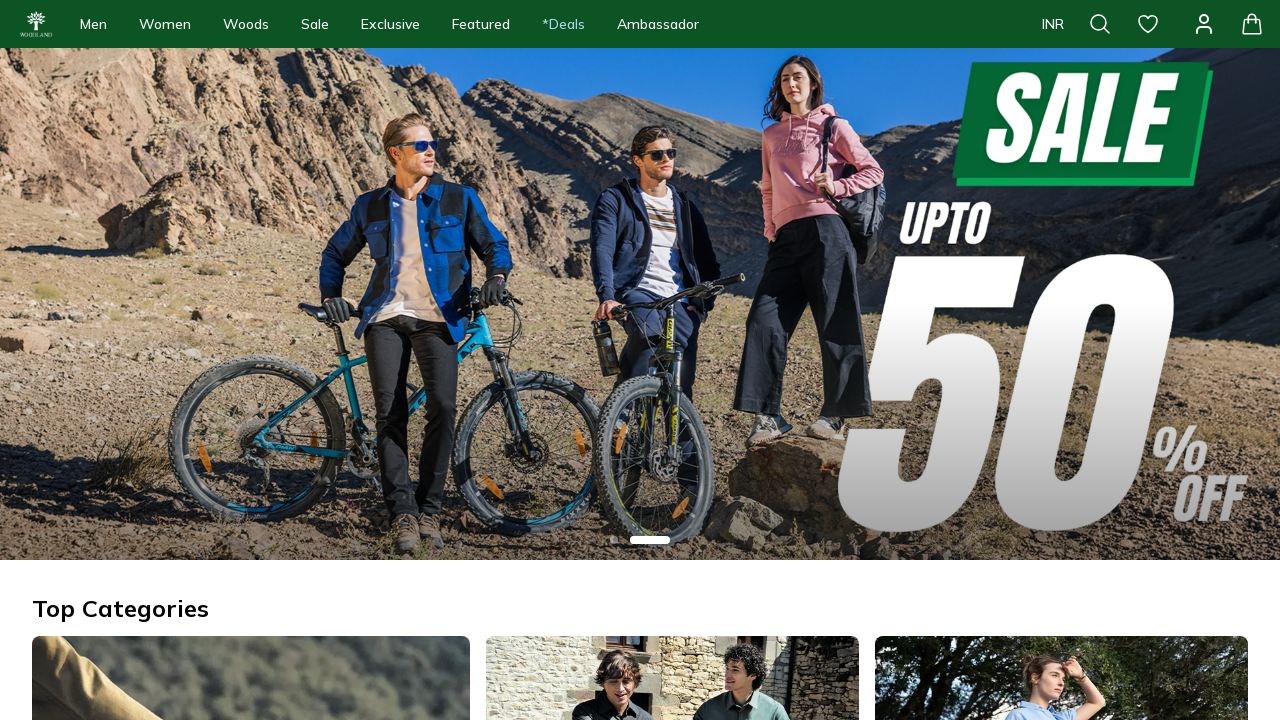

Waited 2 seconds for page to fully render
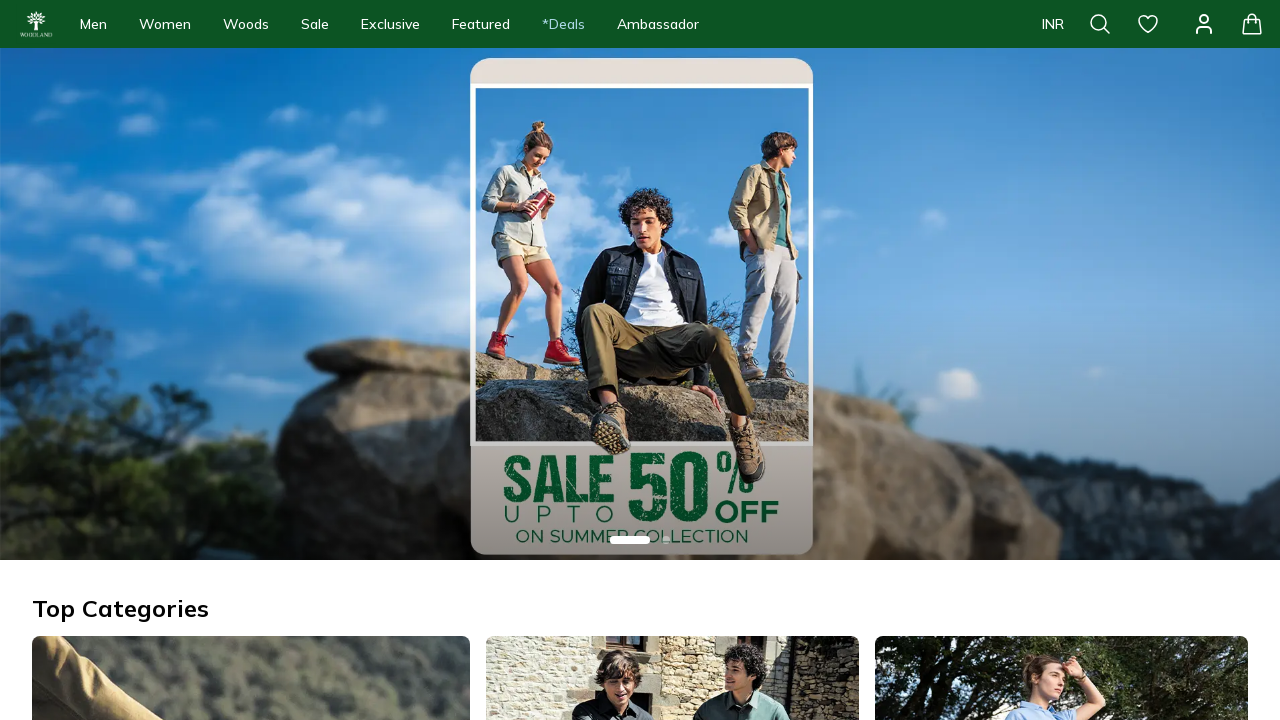

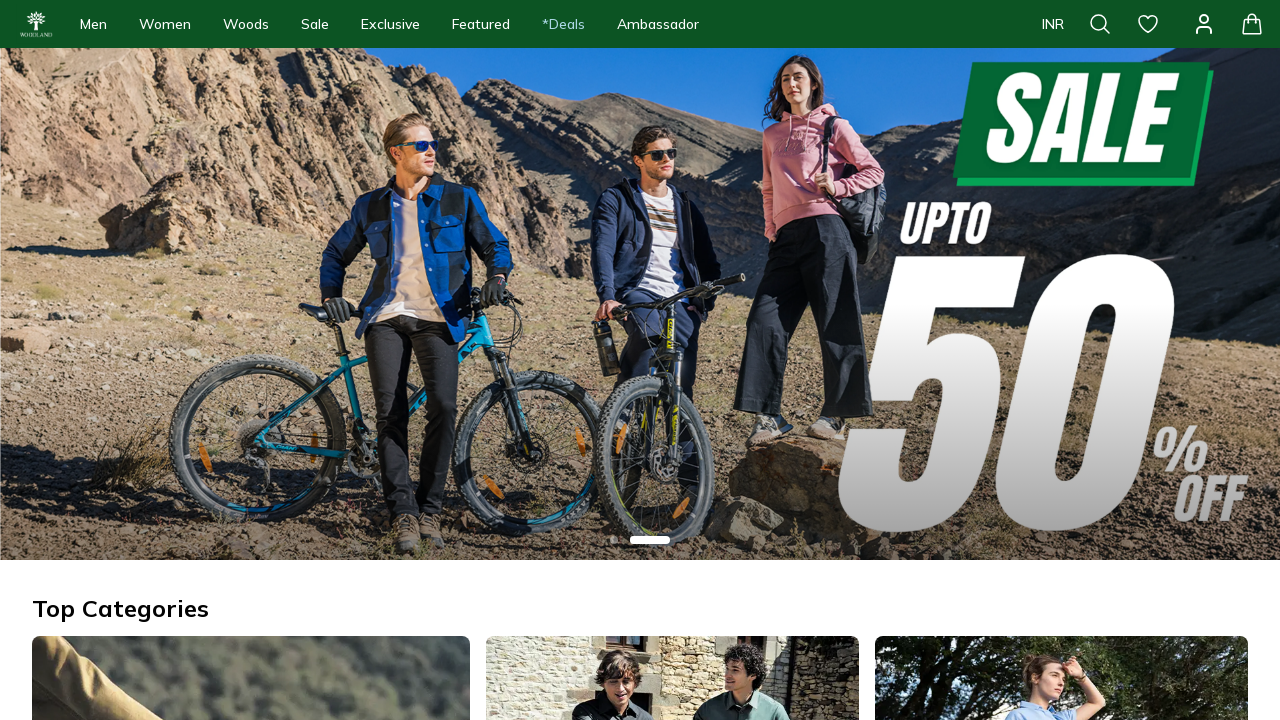